Navigates to the WebdriverIO homepage and verifies the page title is correct

Starting URL: https://webdriver.io

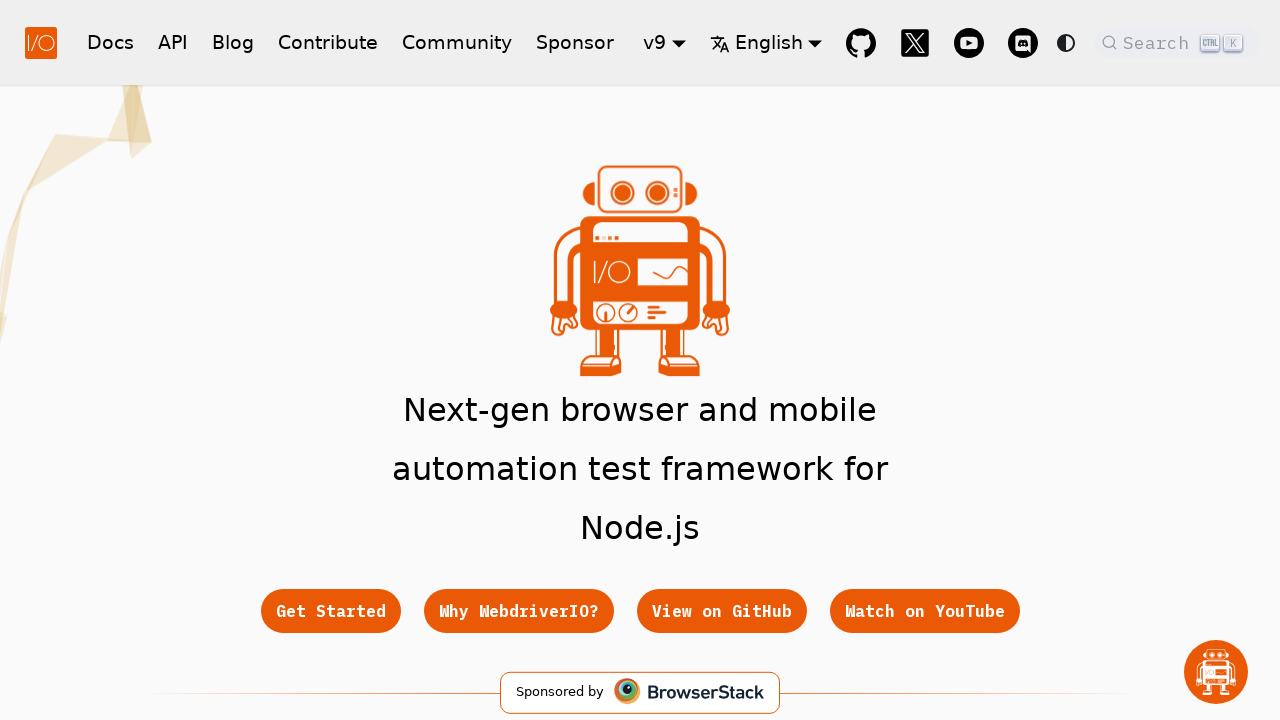

Waited for page to reach domcontentloaded state
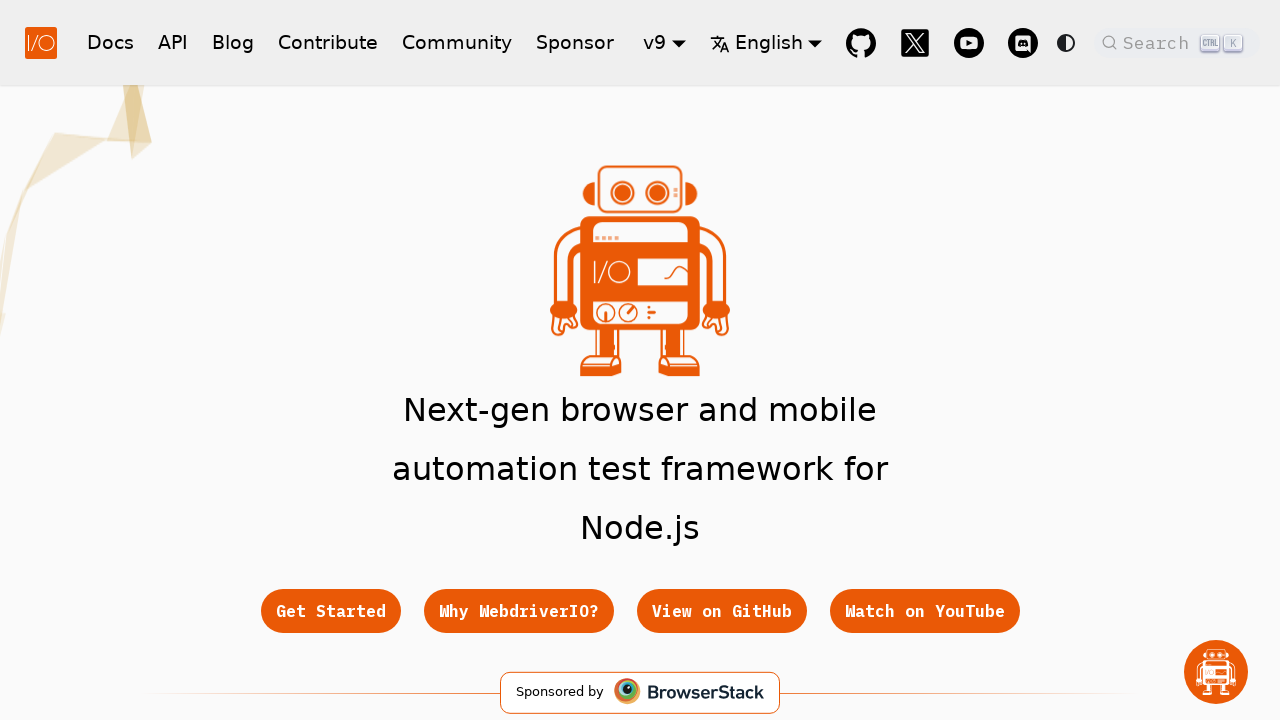

Retrieved page title: WebdriverIO · Next-gen browser and mobile automation test framework for Node.js | WebdriverIO
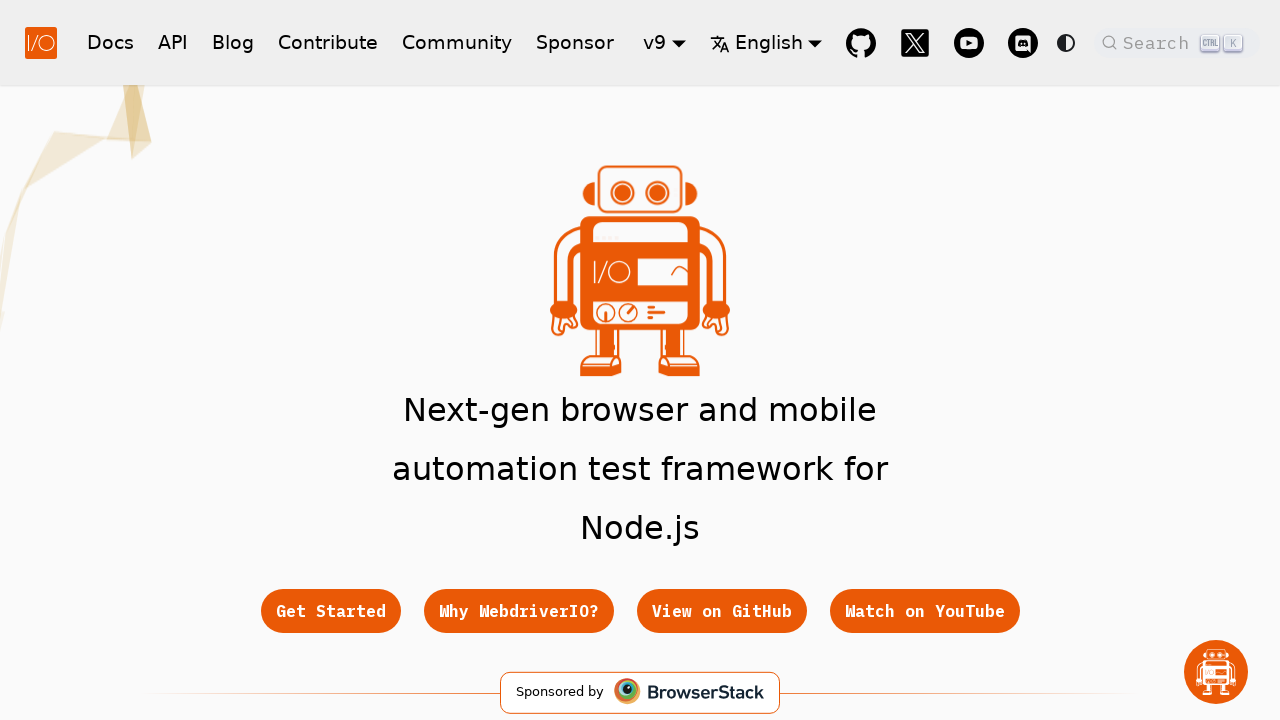

Verified page title contains 'WebdriverIO'
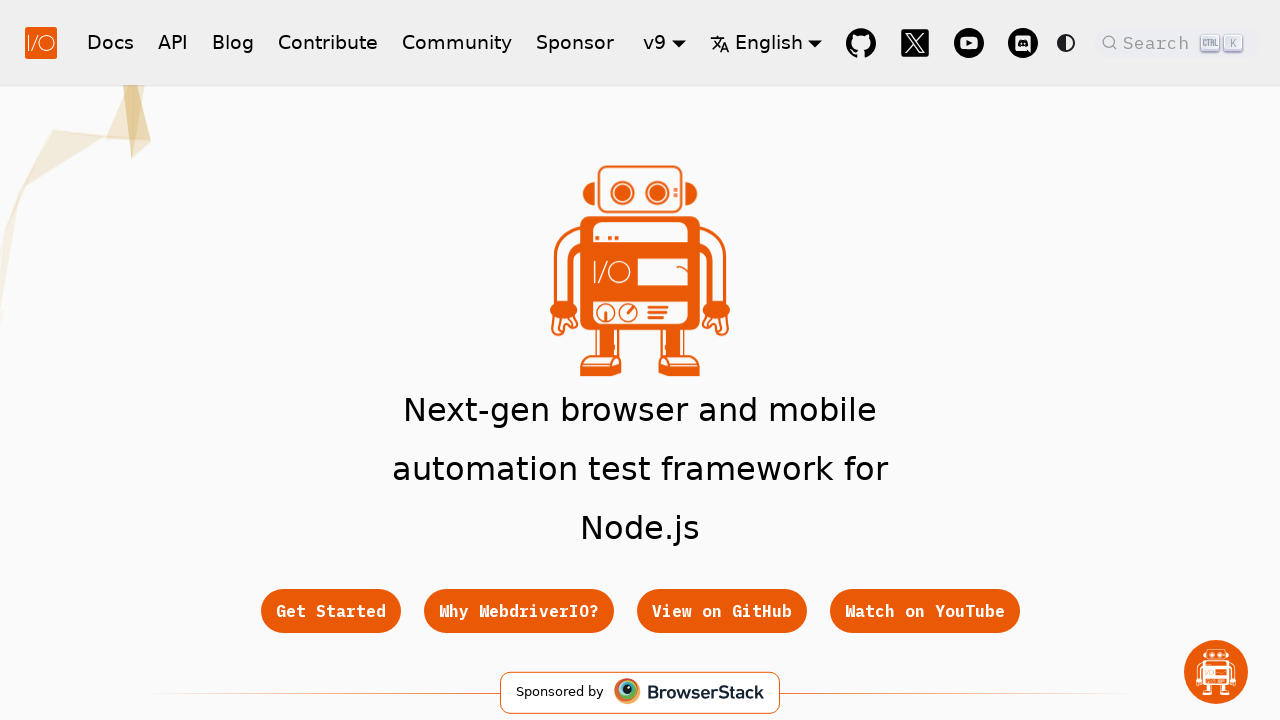

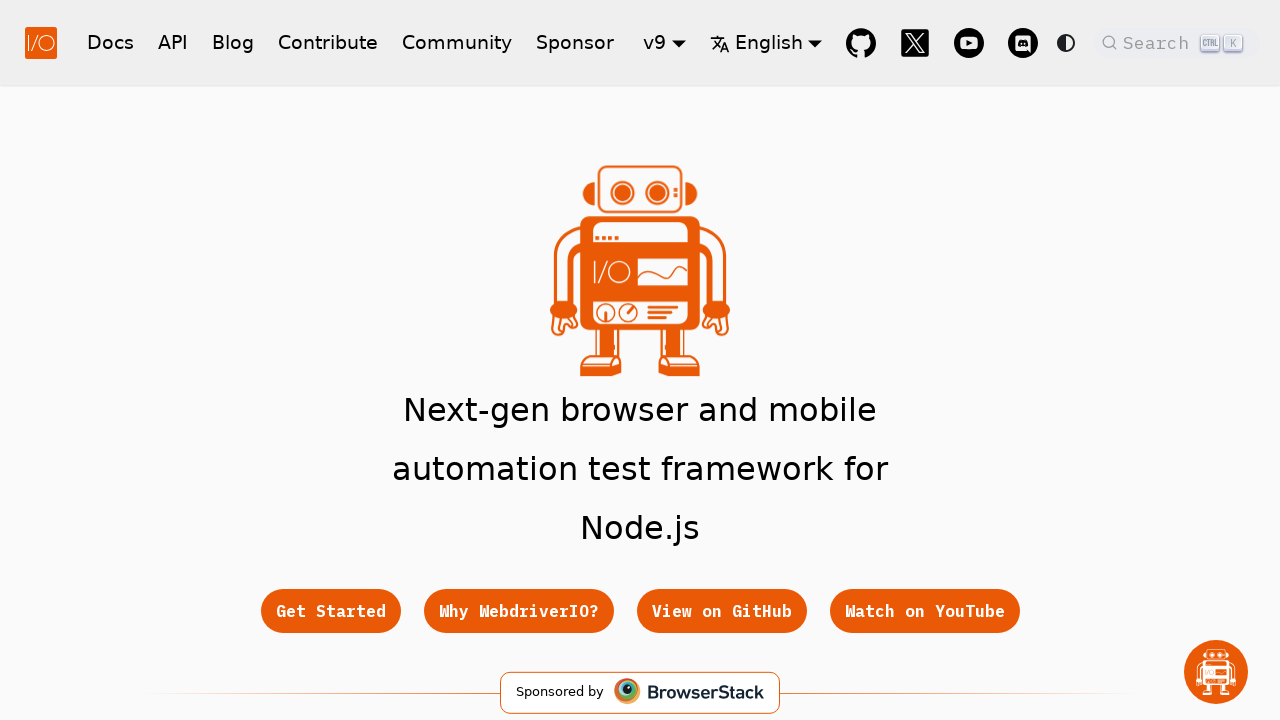